Demonstrates click-and-hold, move, and release mouse actions for manual drag-and-drop control

Starting URL: https://crossbrowsertesting.github.io/drag-and-drop

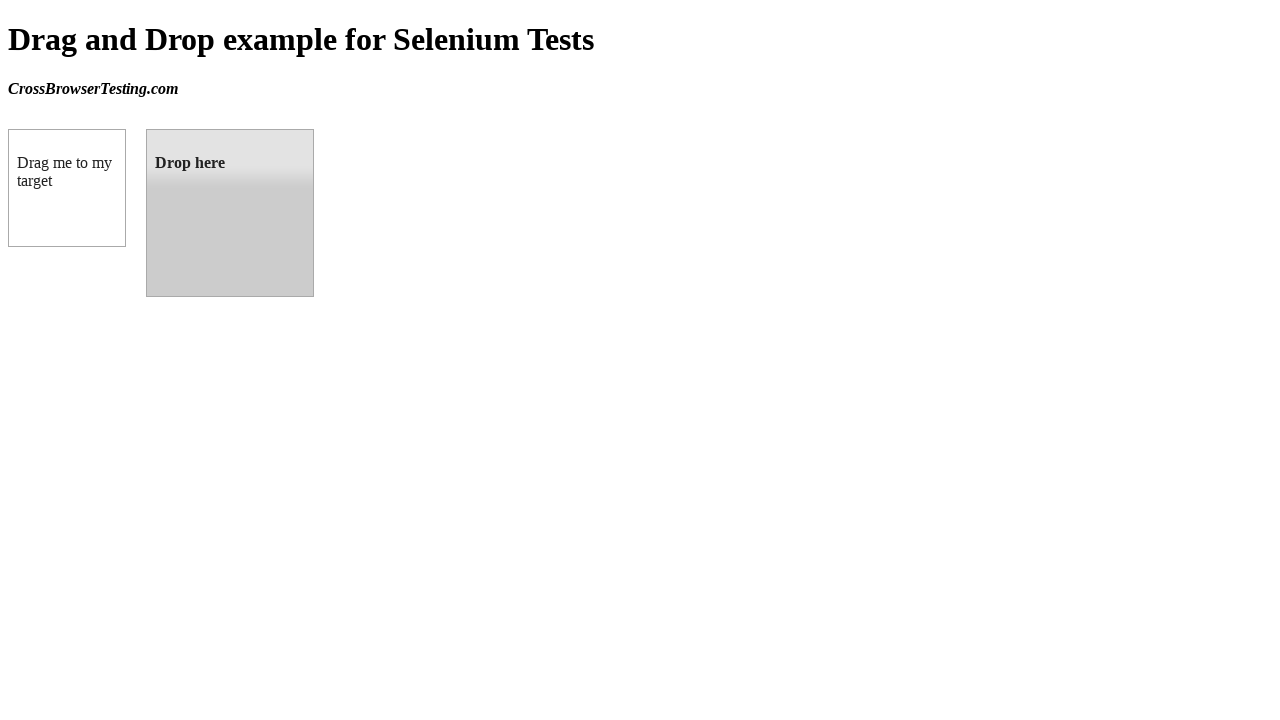

Waited for draggable element to be visible
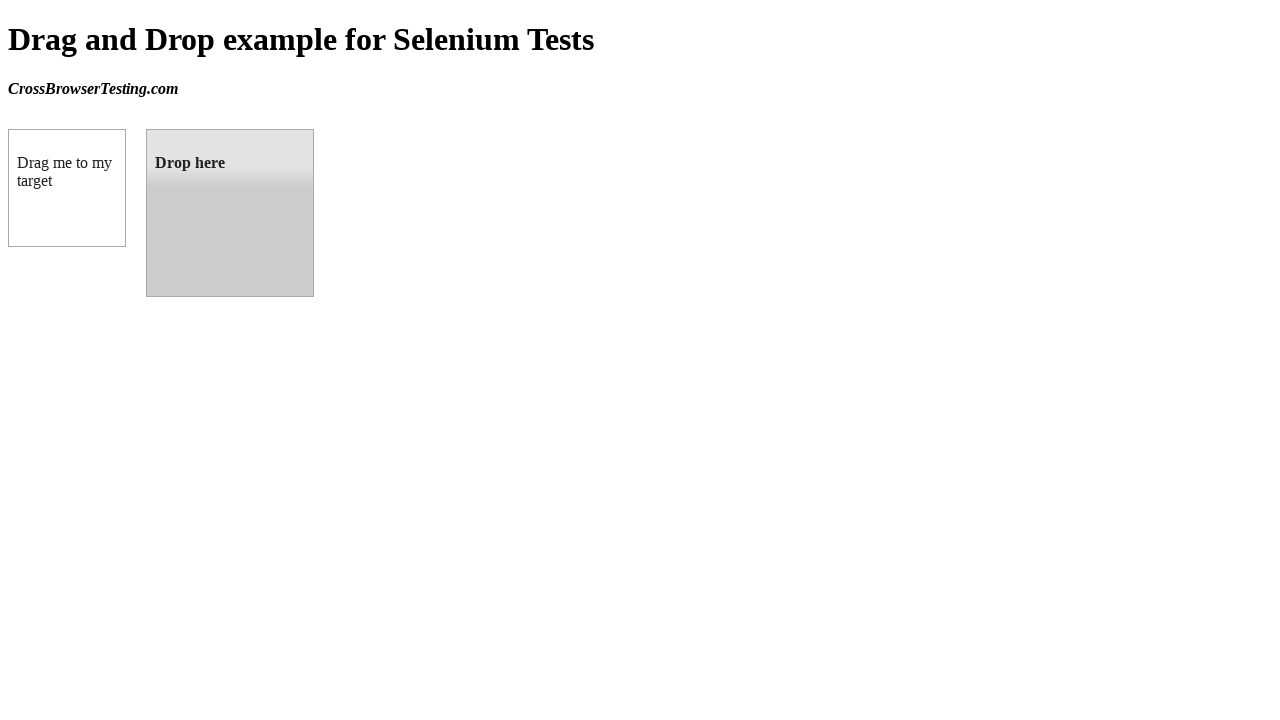

Waited for droppable element to be visible
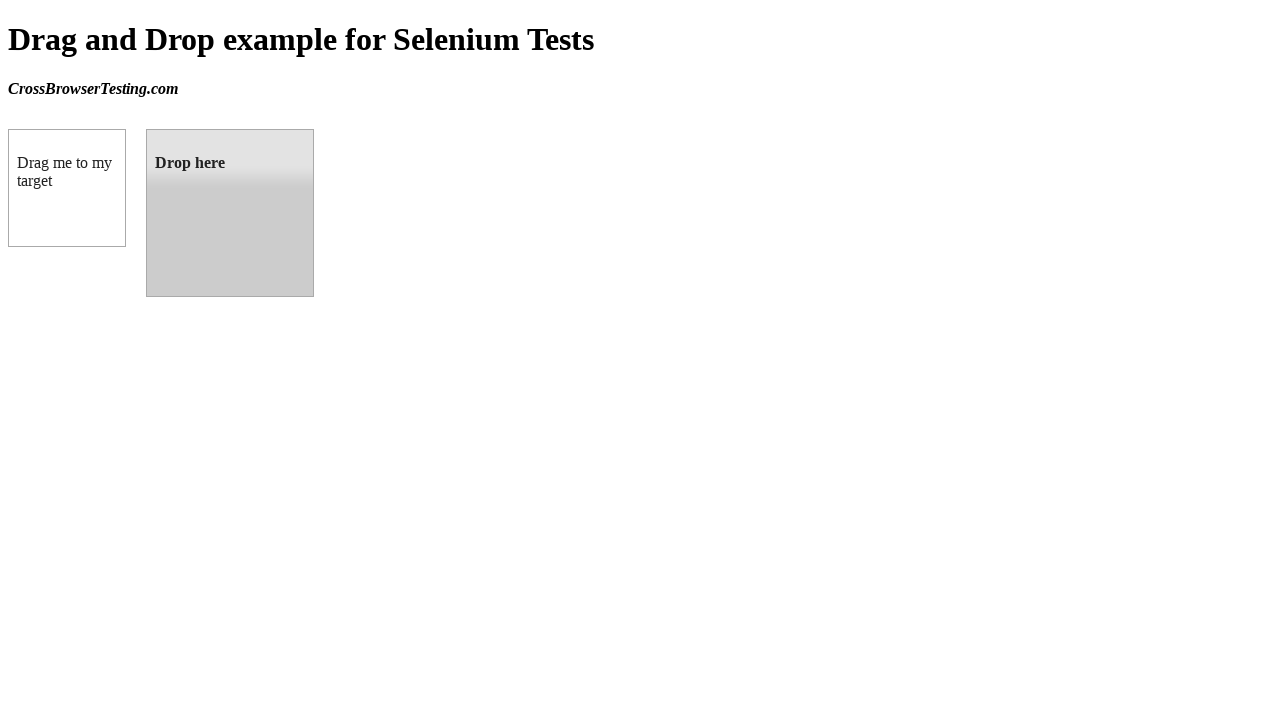

Retrieved bounding boxes for draggable and droppable elements
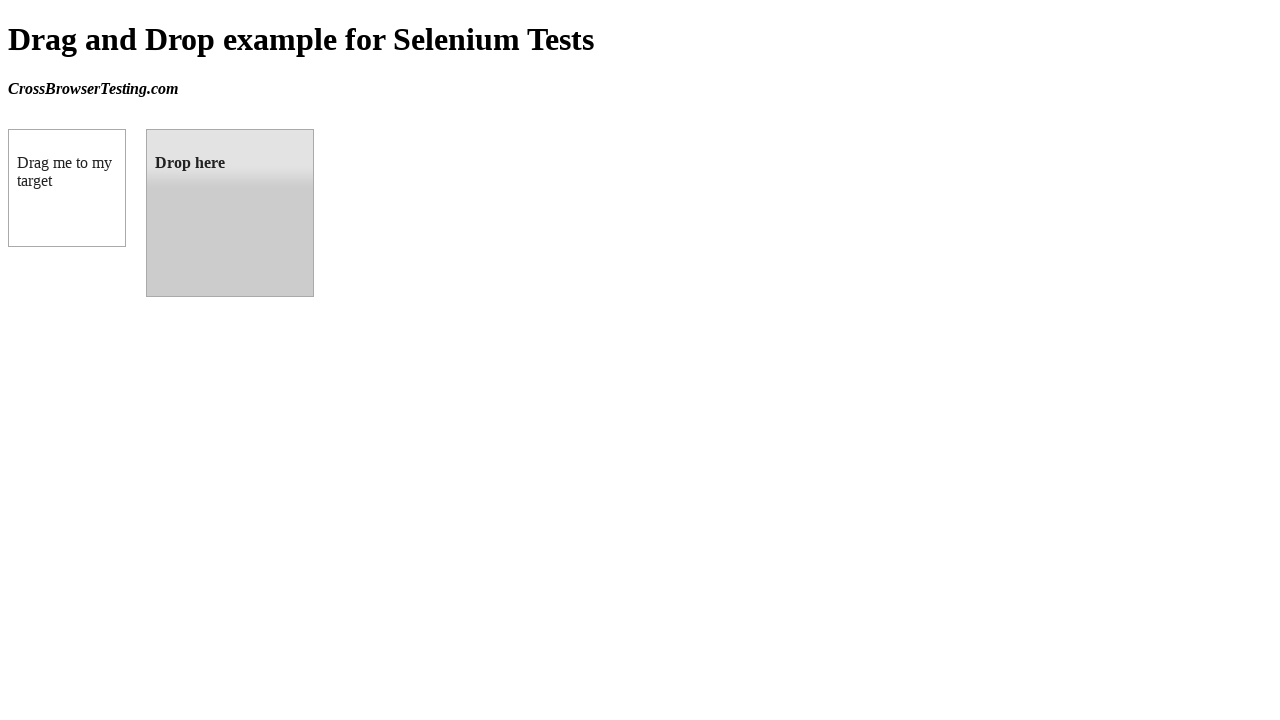

Moved mouse to center of draggable element at (67, 188)
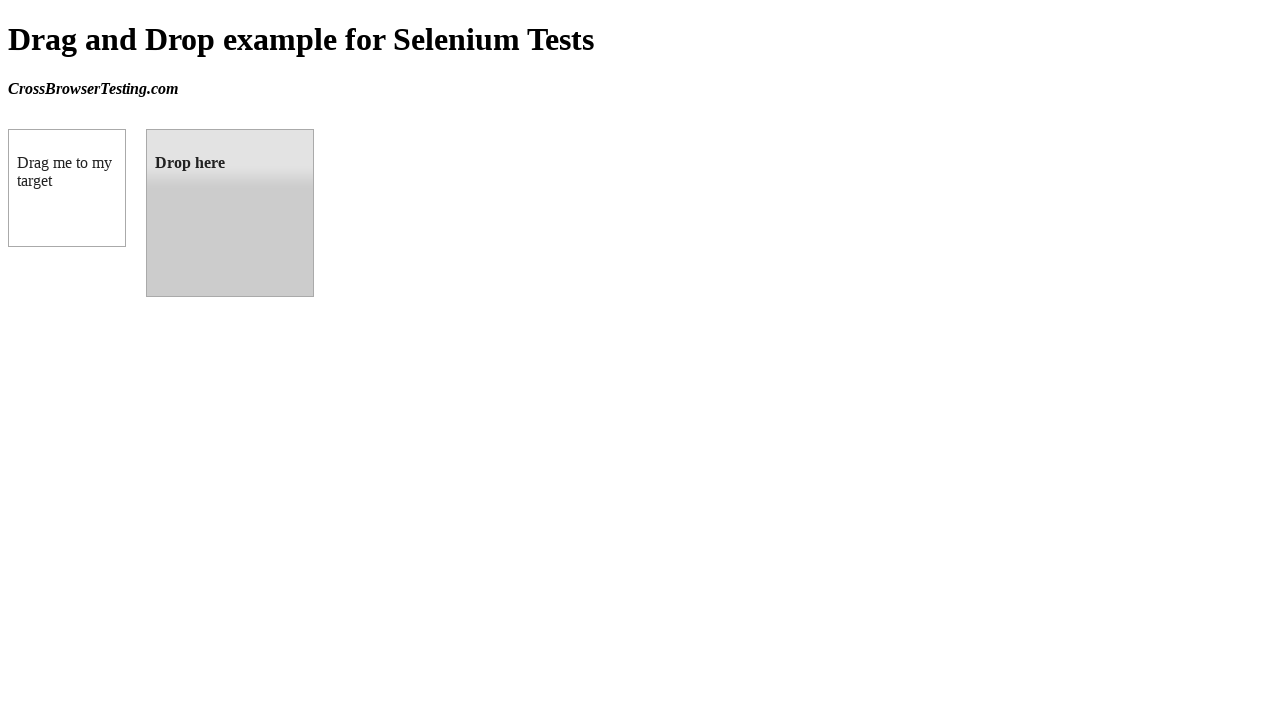

Pressed mouse button down (click and hold) at (67, 188)
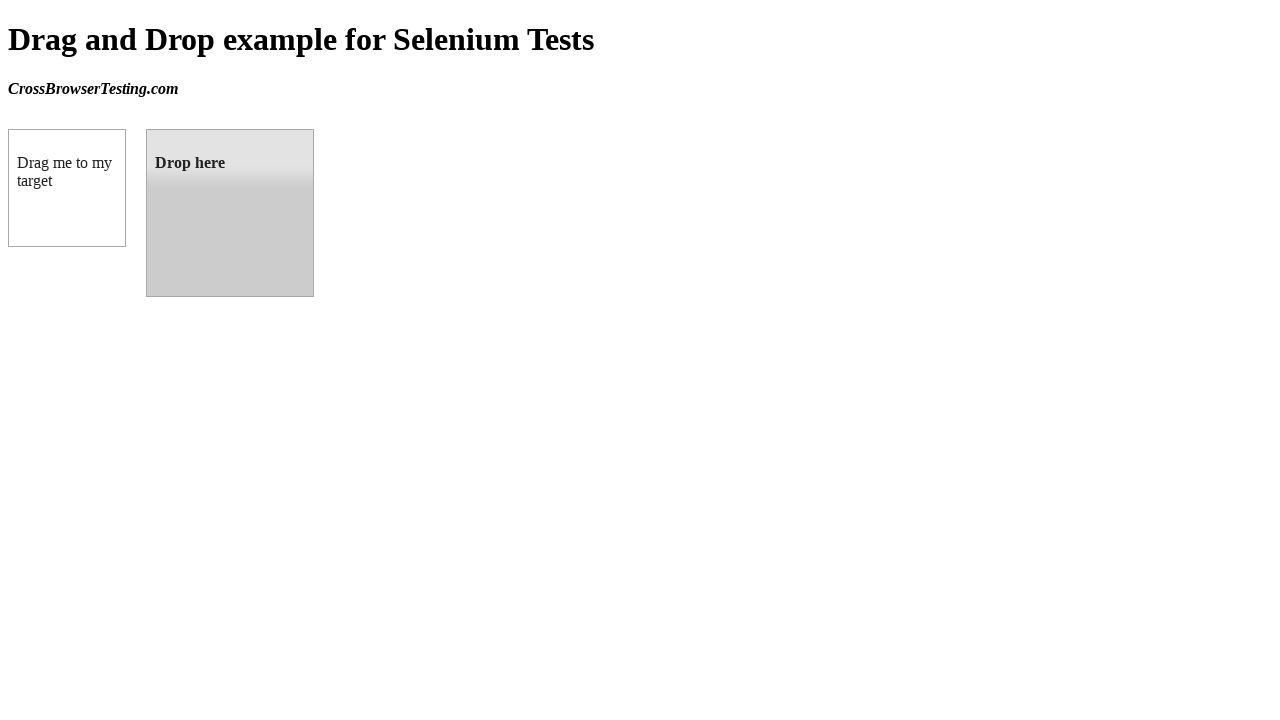

Dragged mouse to center of droppable element at (230, 213)
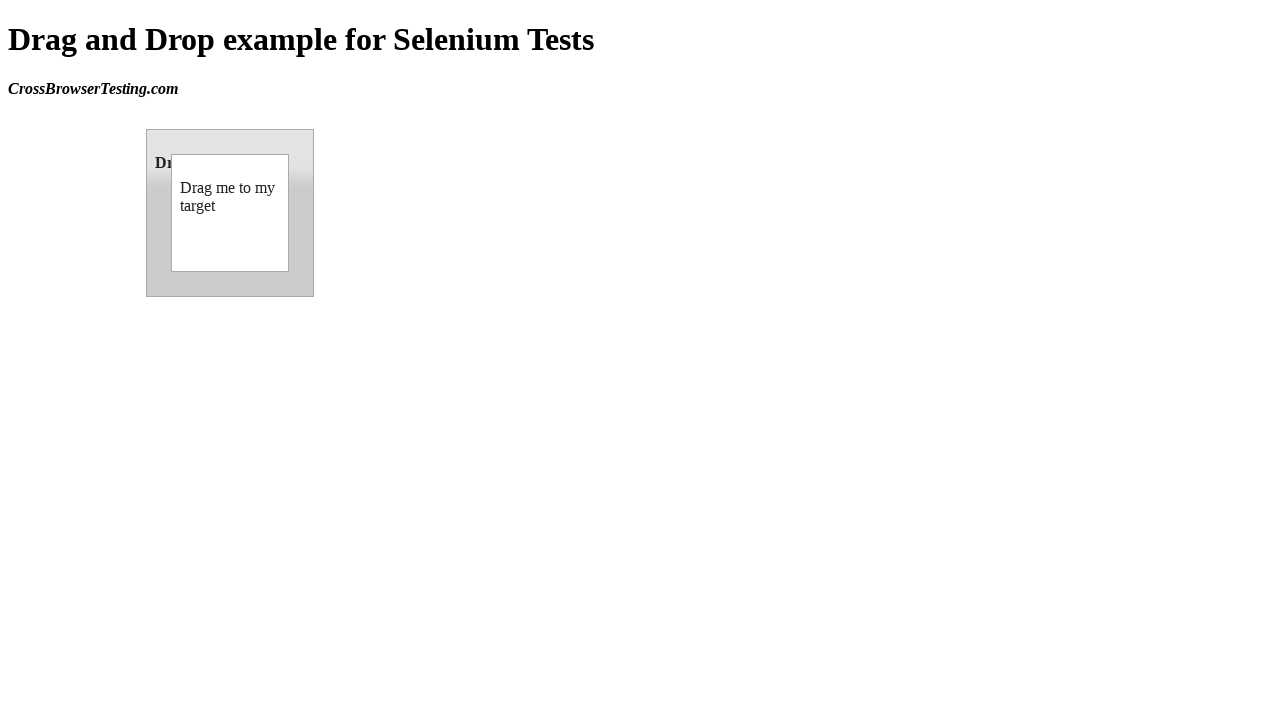

Released mouse button to complete drag-and-drop at (230, 213)
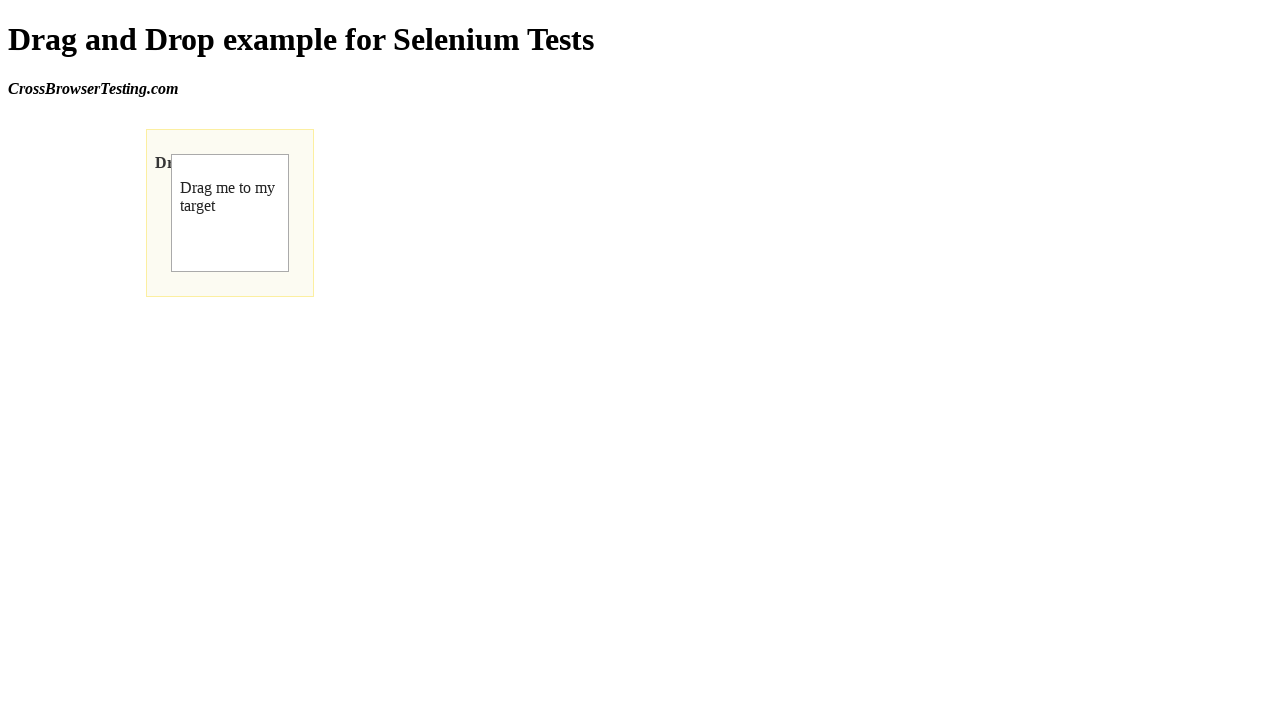

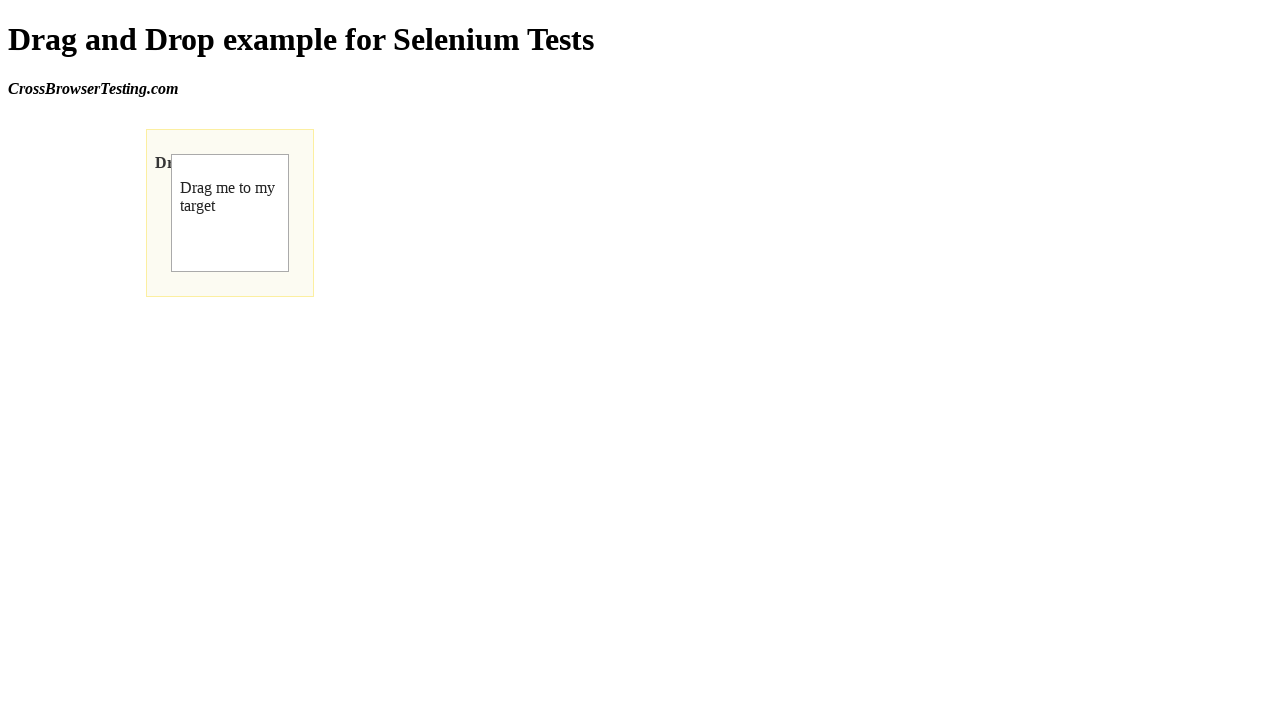